Tests a math exercise page by reading two numbers, calculating their sum, selecting the result from a dropdown, and submitting the form

Starting URL: http://suninjuly.github.io/selects2.html

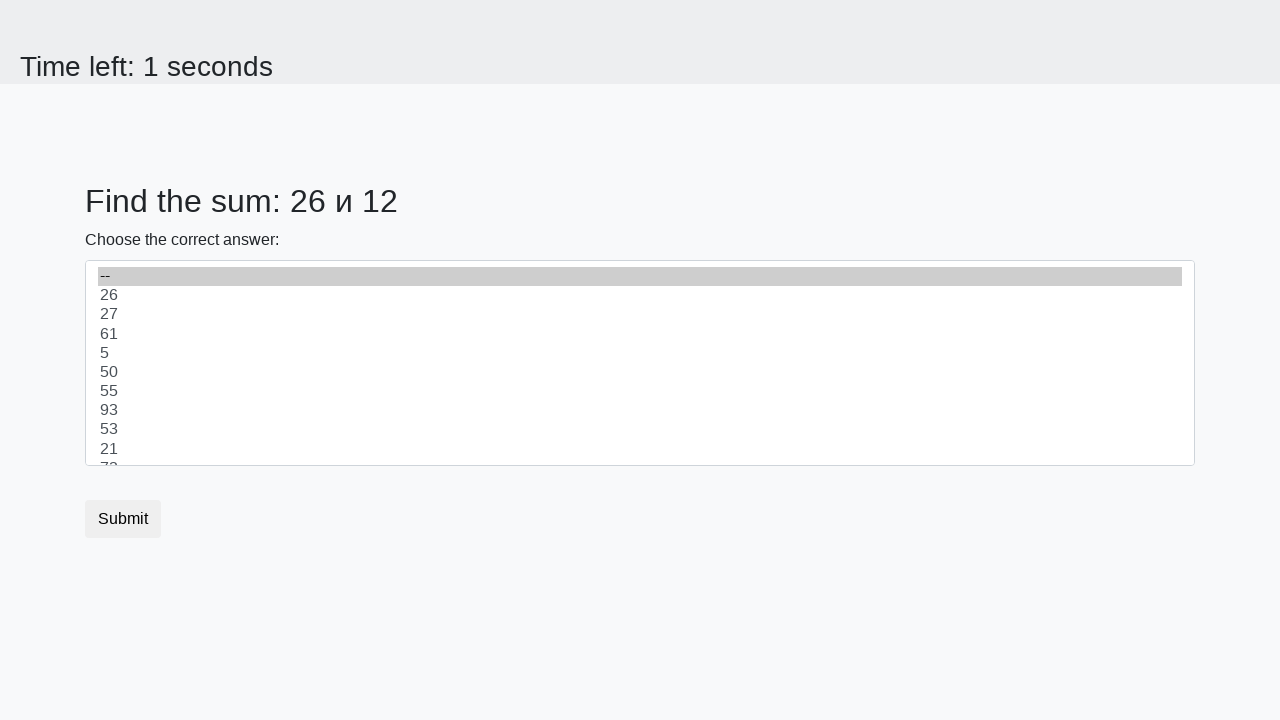

Located first number element (#num1)
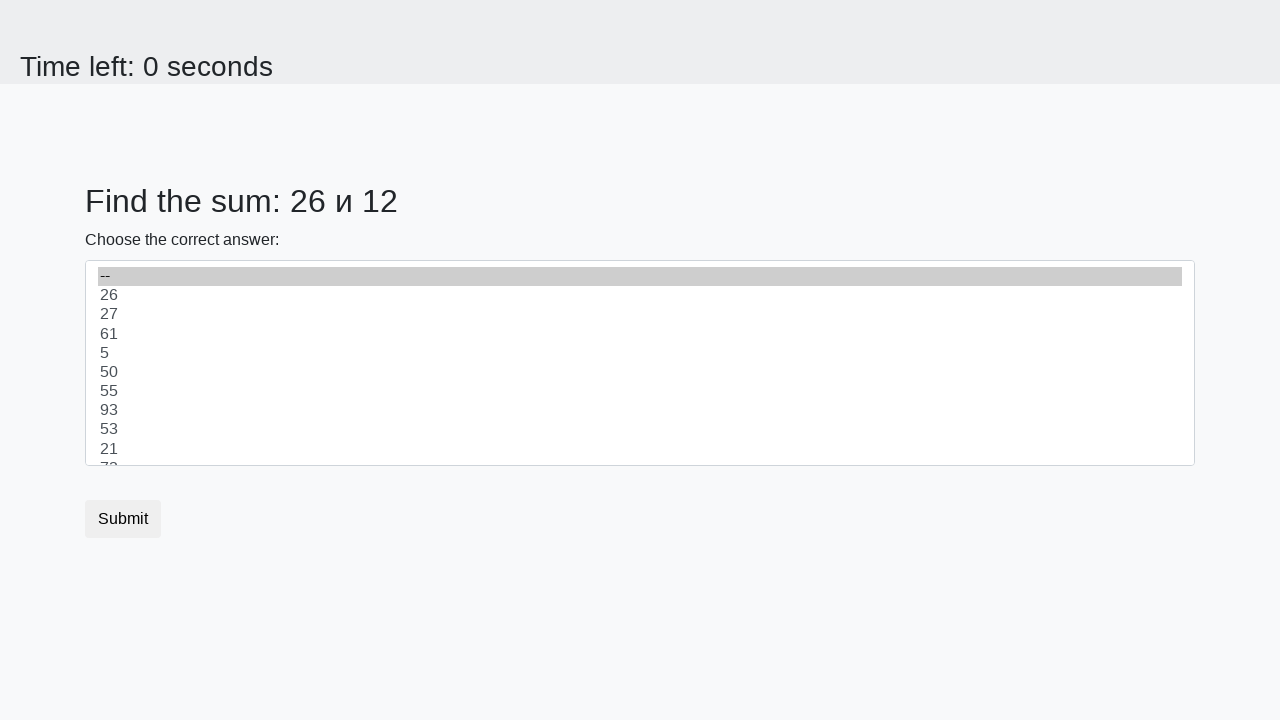

Located second number element (#num2)
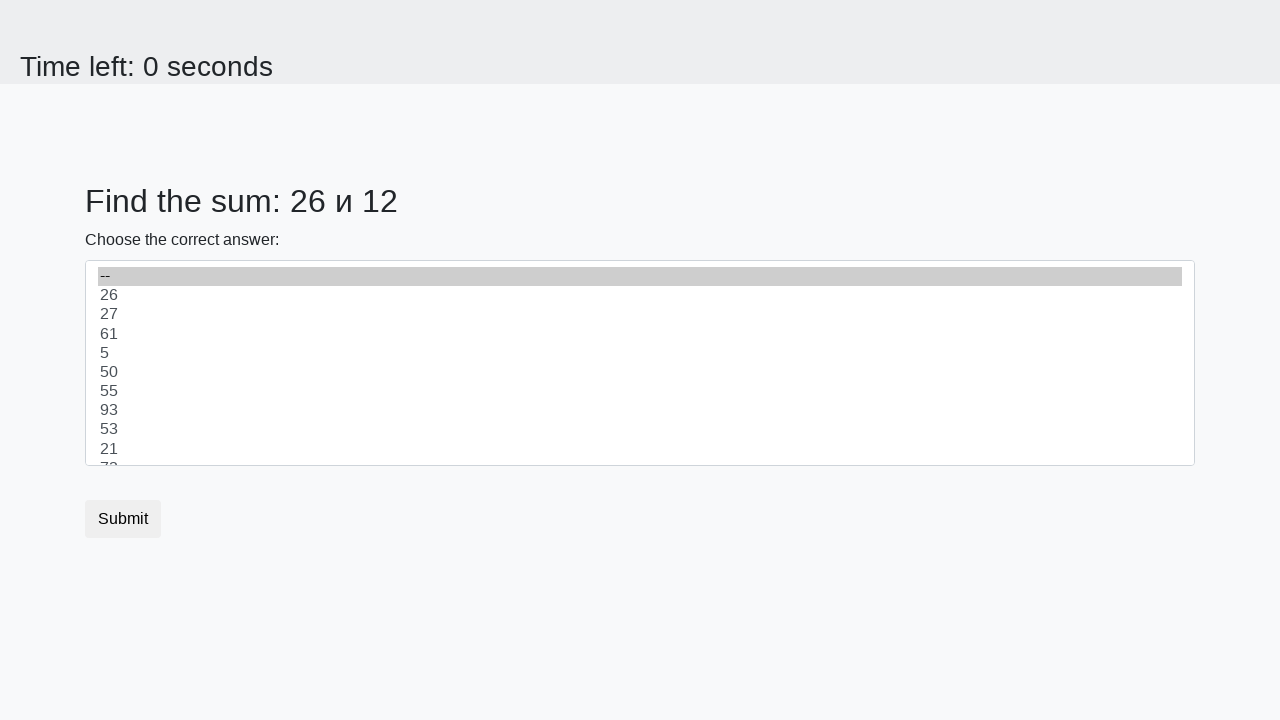

Read first number: 26
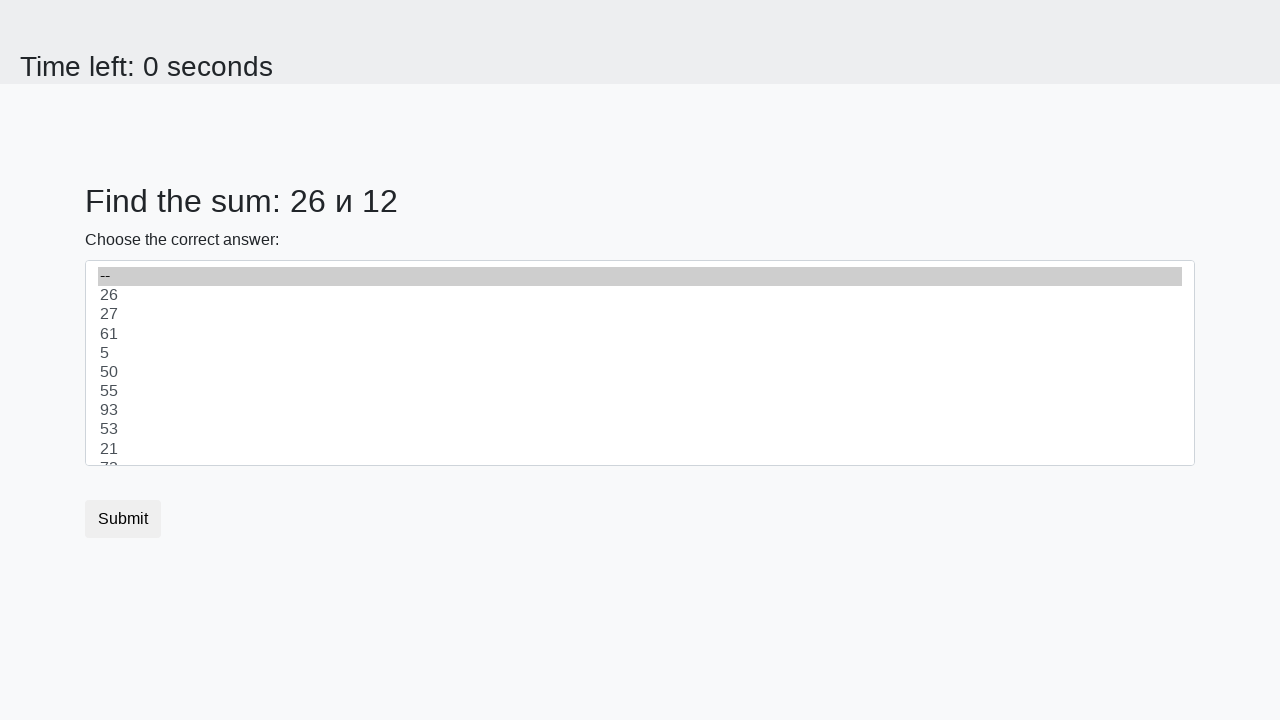

Read second number: 12
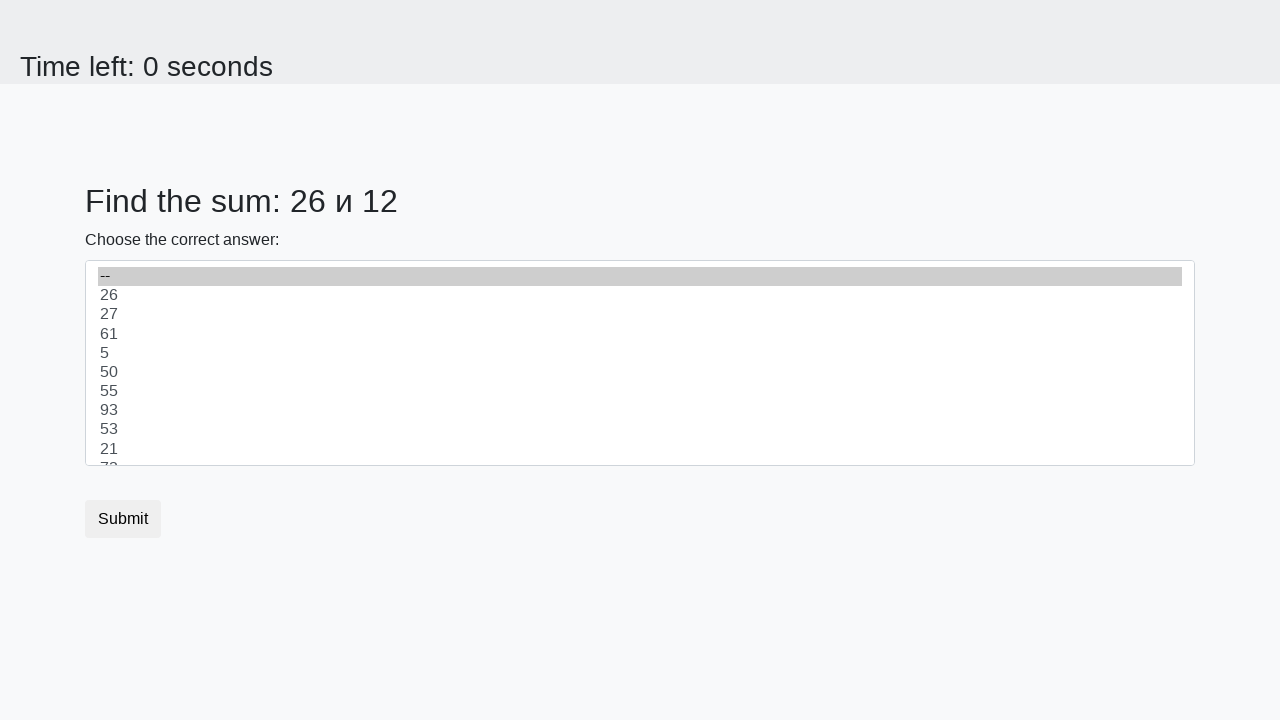

Calculated sum: 38
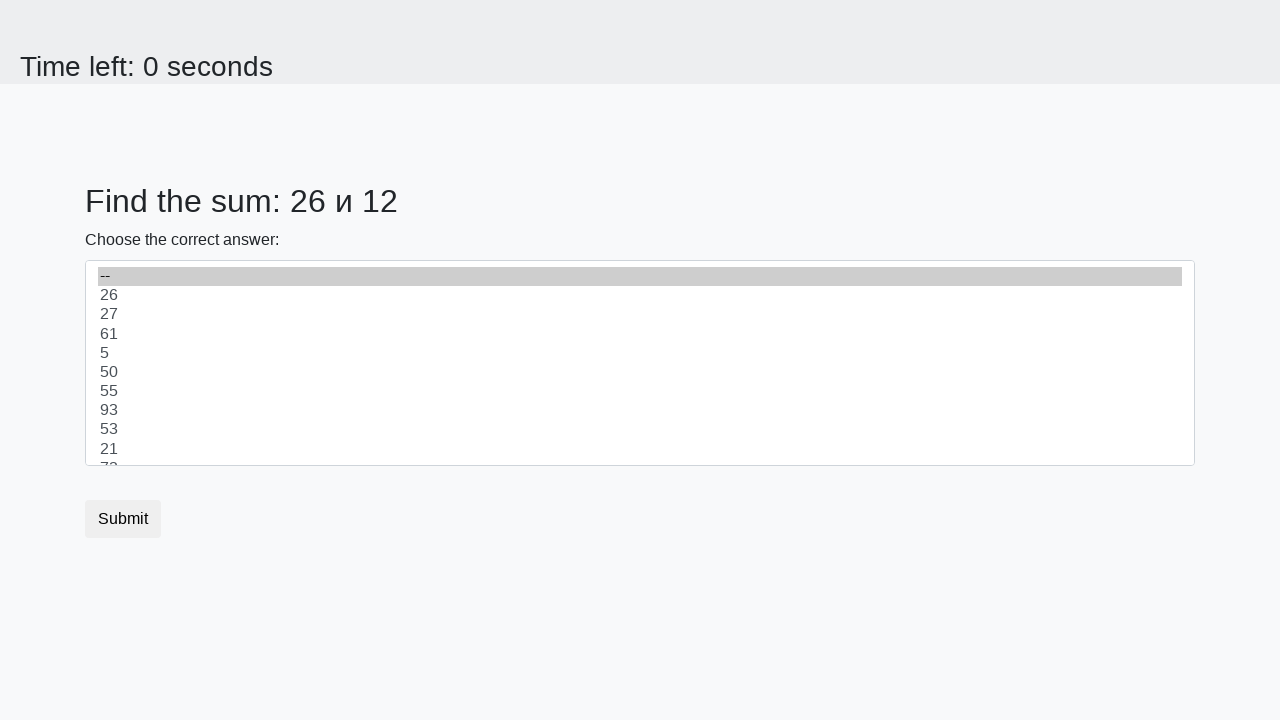

Selected sum '38' from dropdown on select
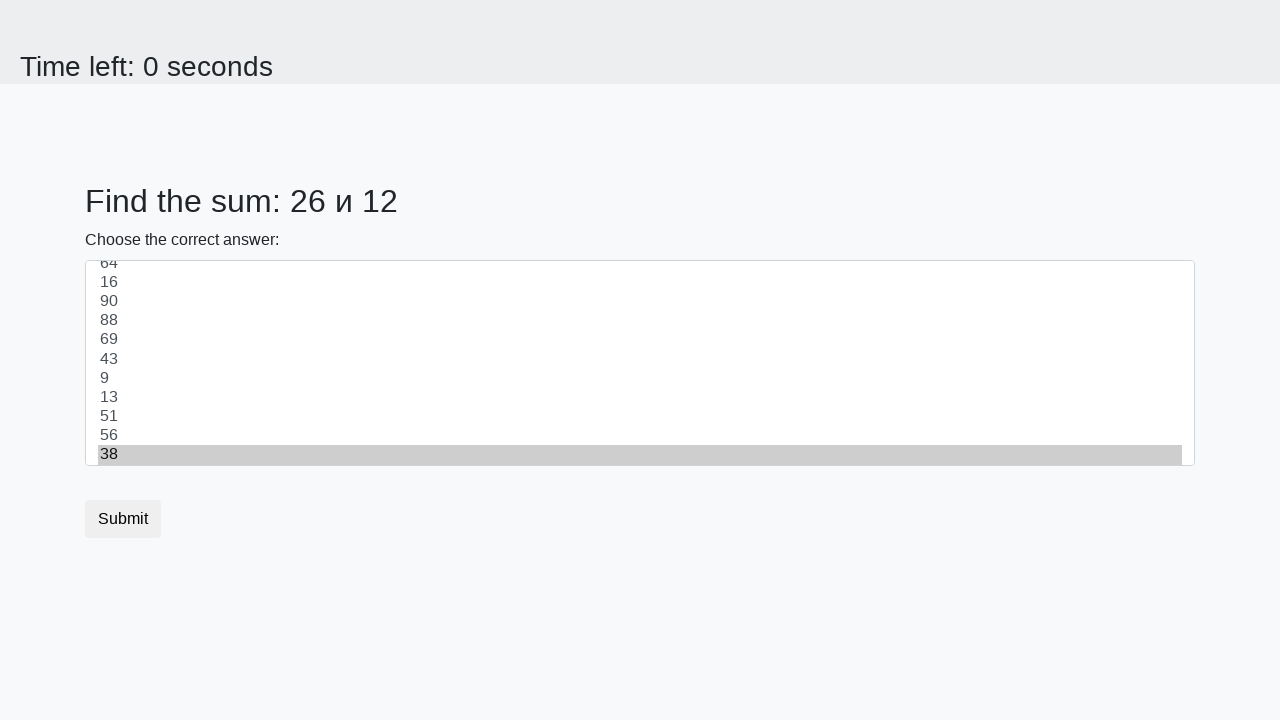

Clicked submit button to submit form at (123, 519) on button.btn
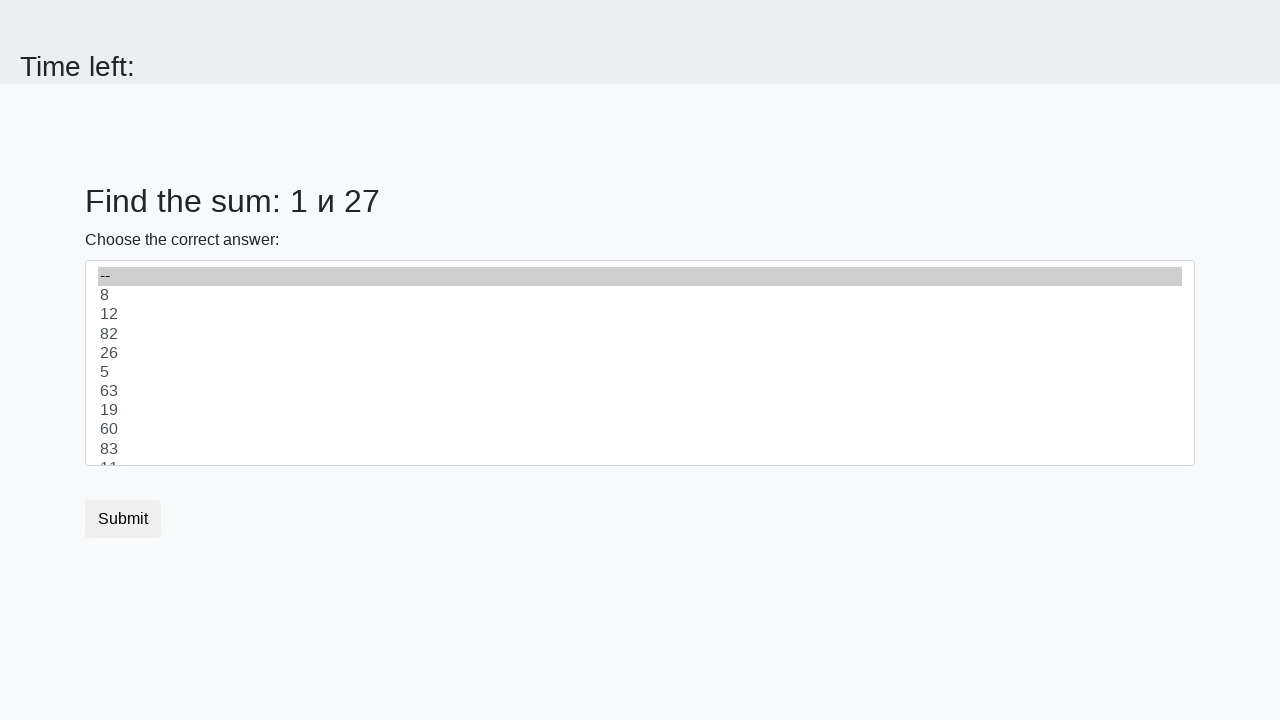

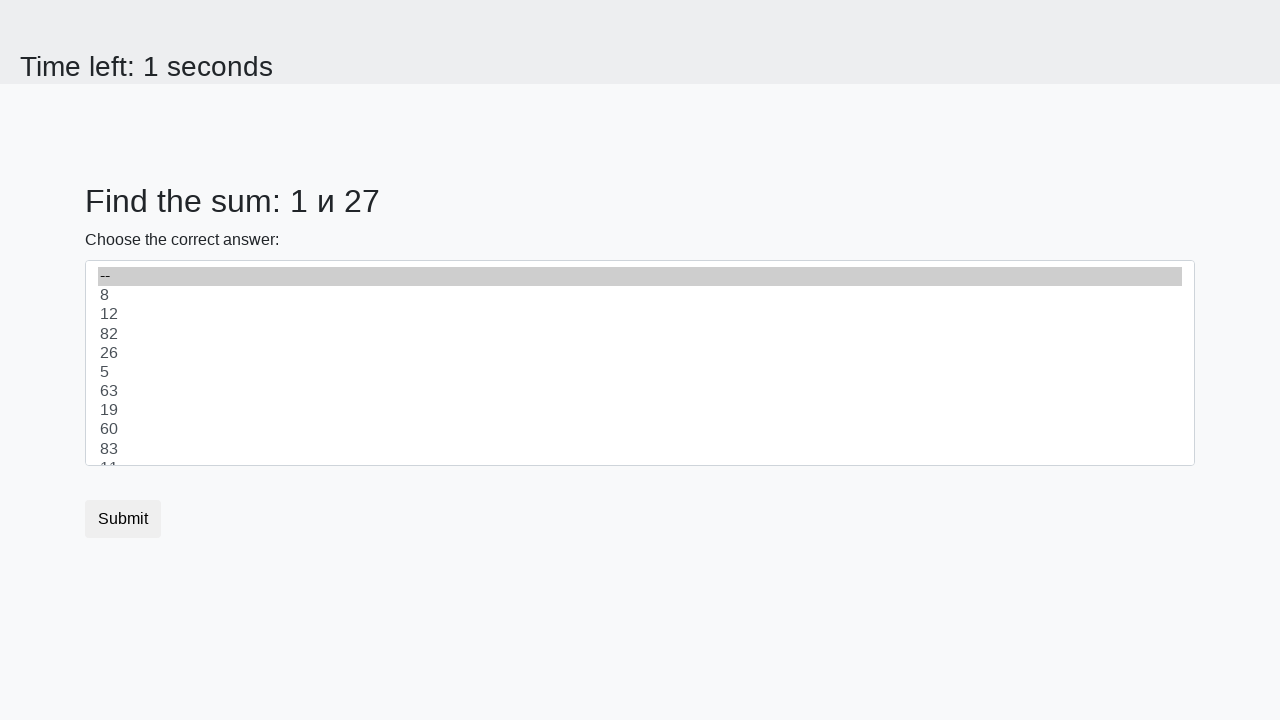